Tests dynamic control elements by clicking remove/add buttons and verifying messages, then enabling a text field and entering text

Starting URL: https://the-internet.herokuapp.com/dynamic_controls

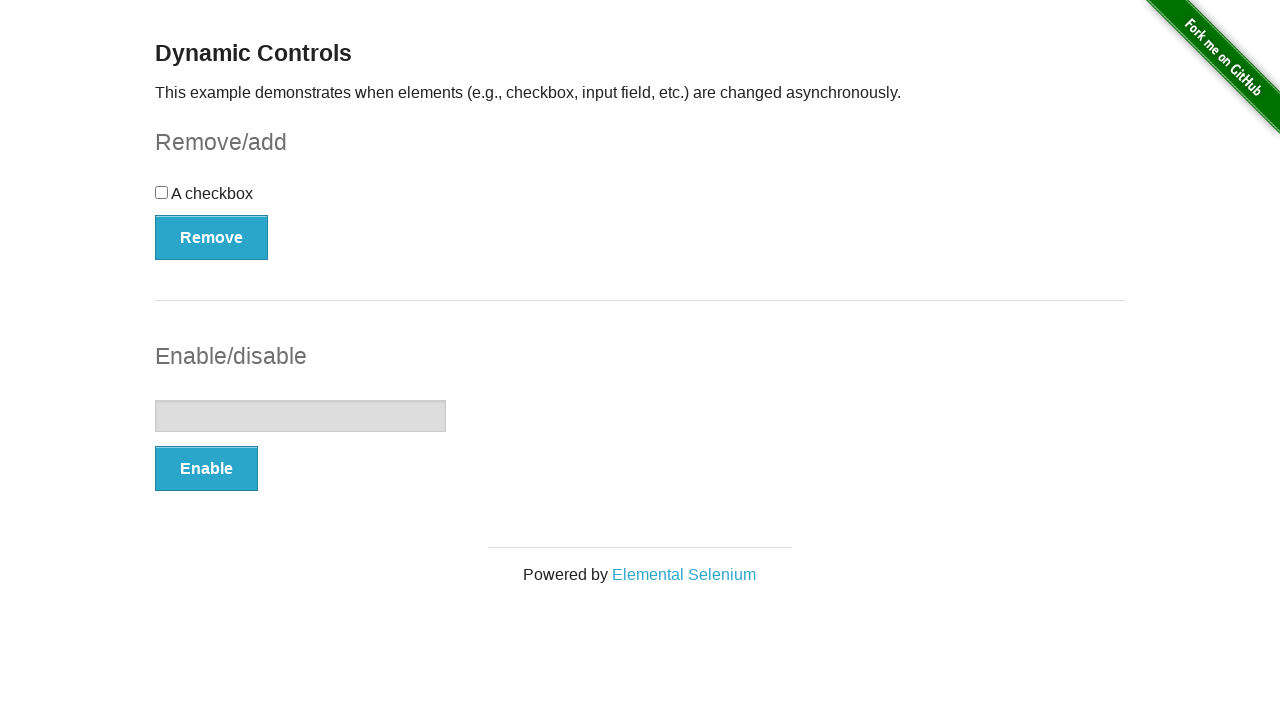

Navigated to dynamic controls page
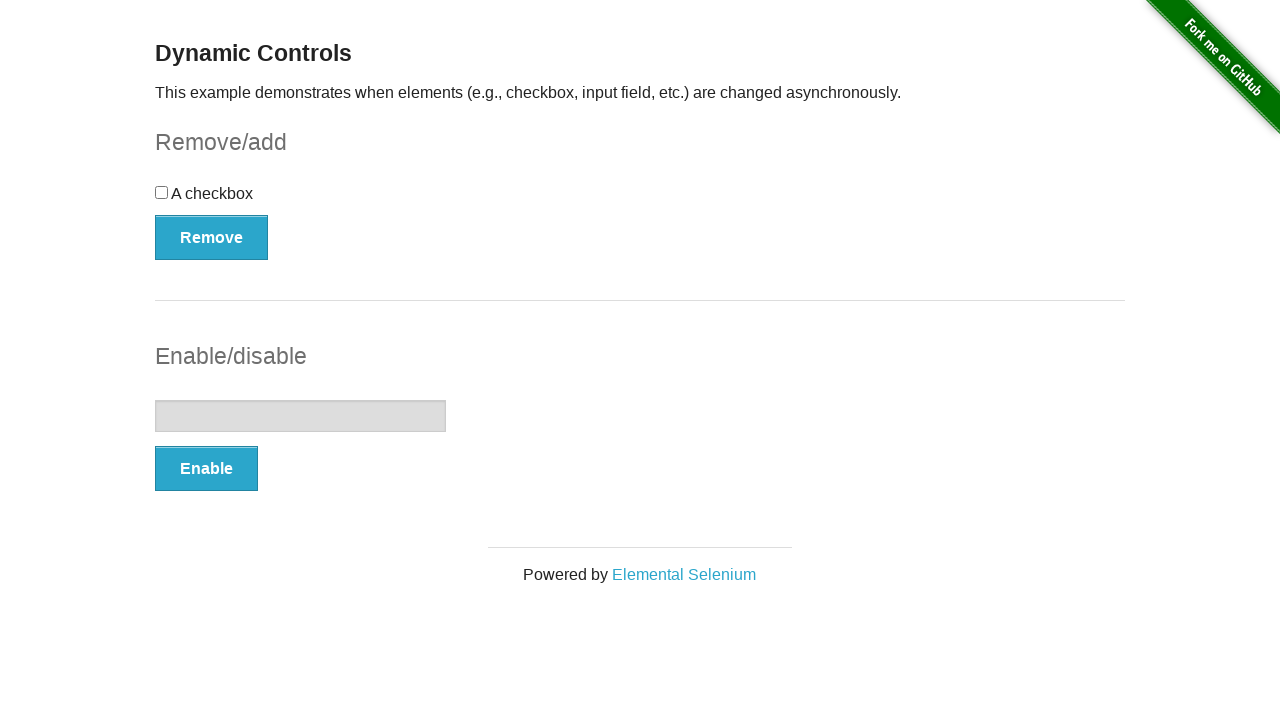

Clicked remove button at (212, 237) on xpath=(//button)[1]
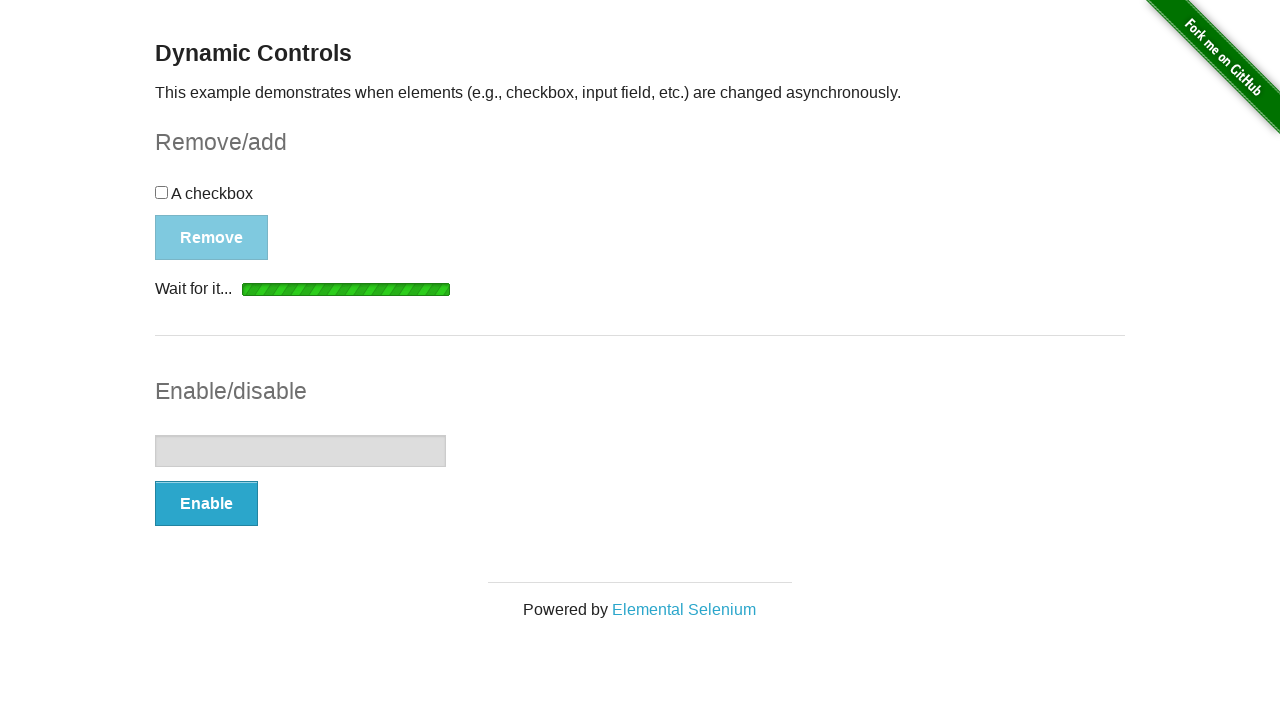

Verified 'It's gone!' message appeared
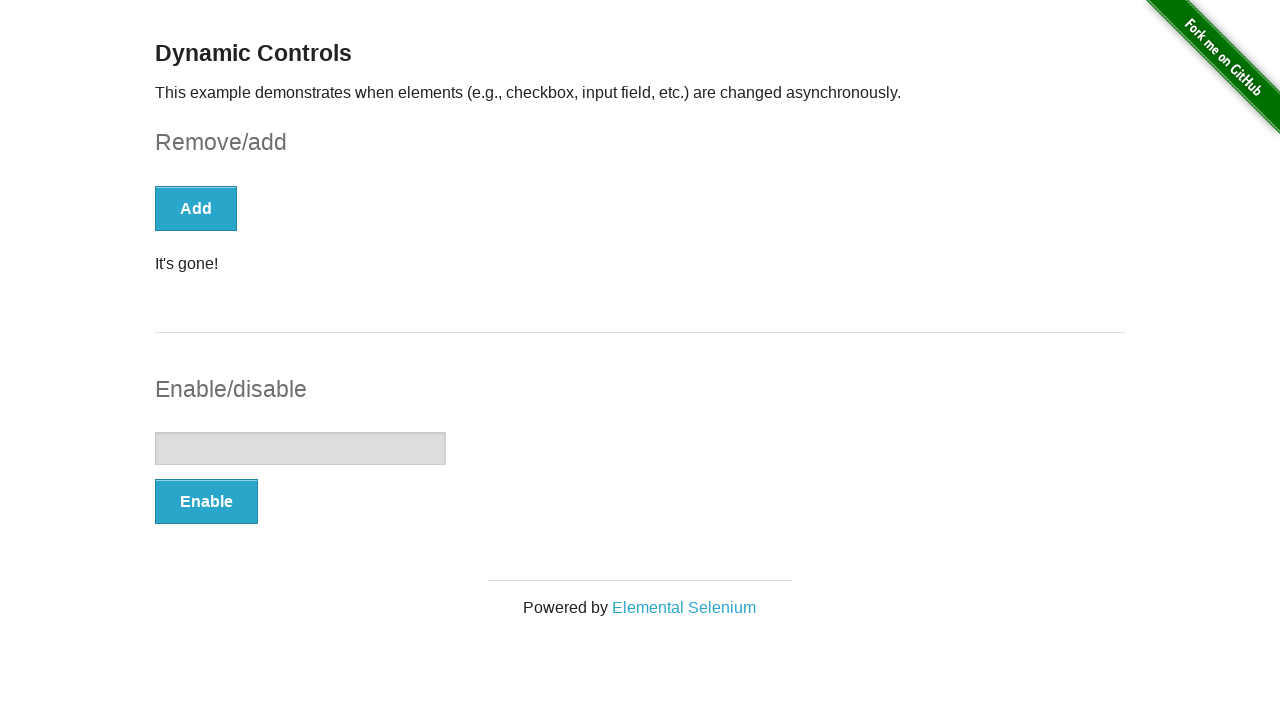

Clicked add button to restore element at (196, 208) on xpath=(//button)[1]
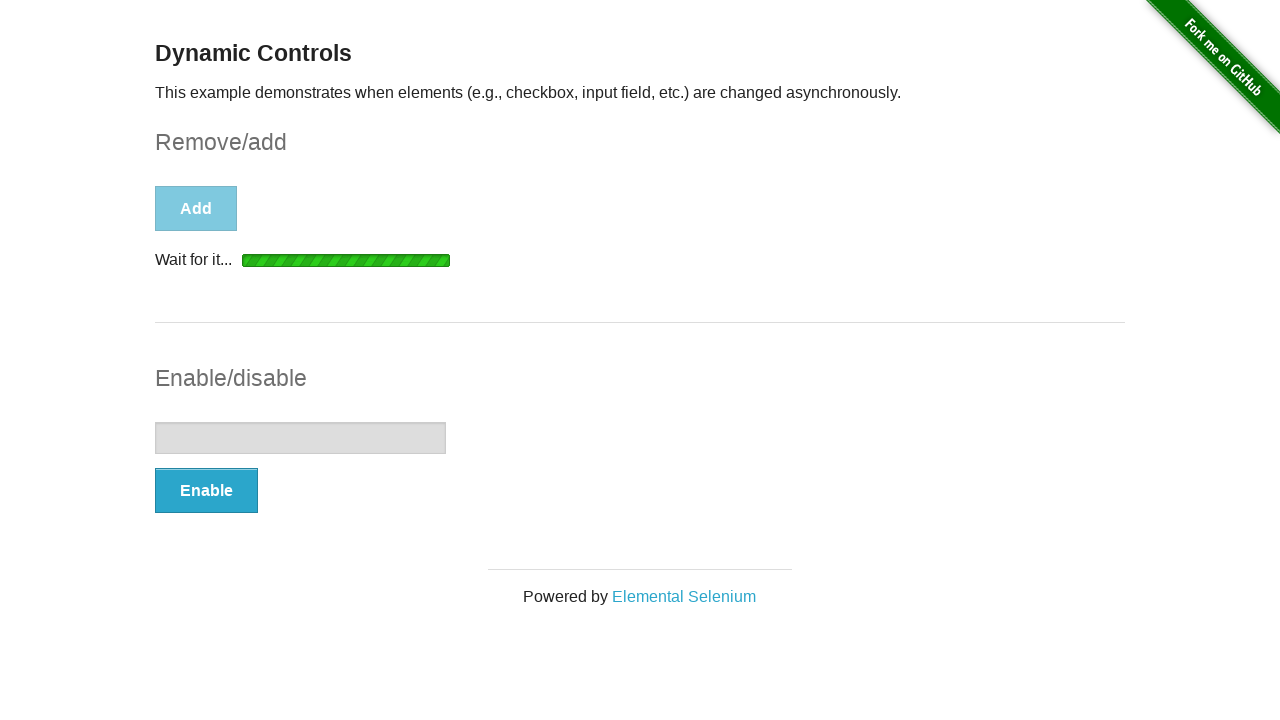

Verified 'It's back!' message appeared
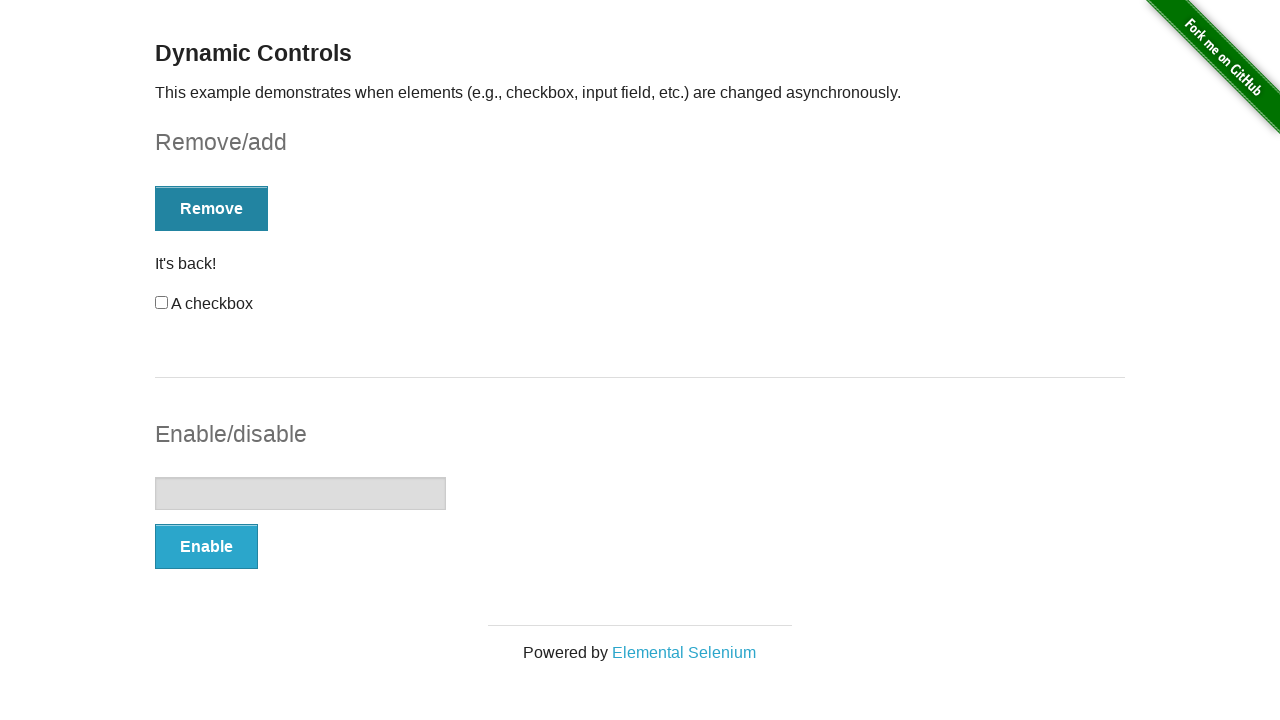

Clicked remove button again at (212, 208) on xpath=(//button)[1]
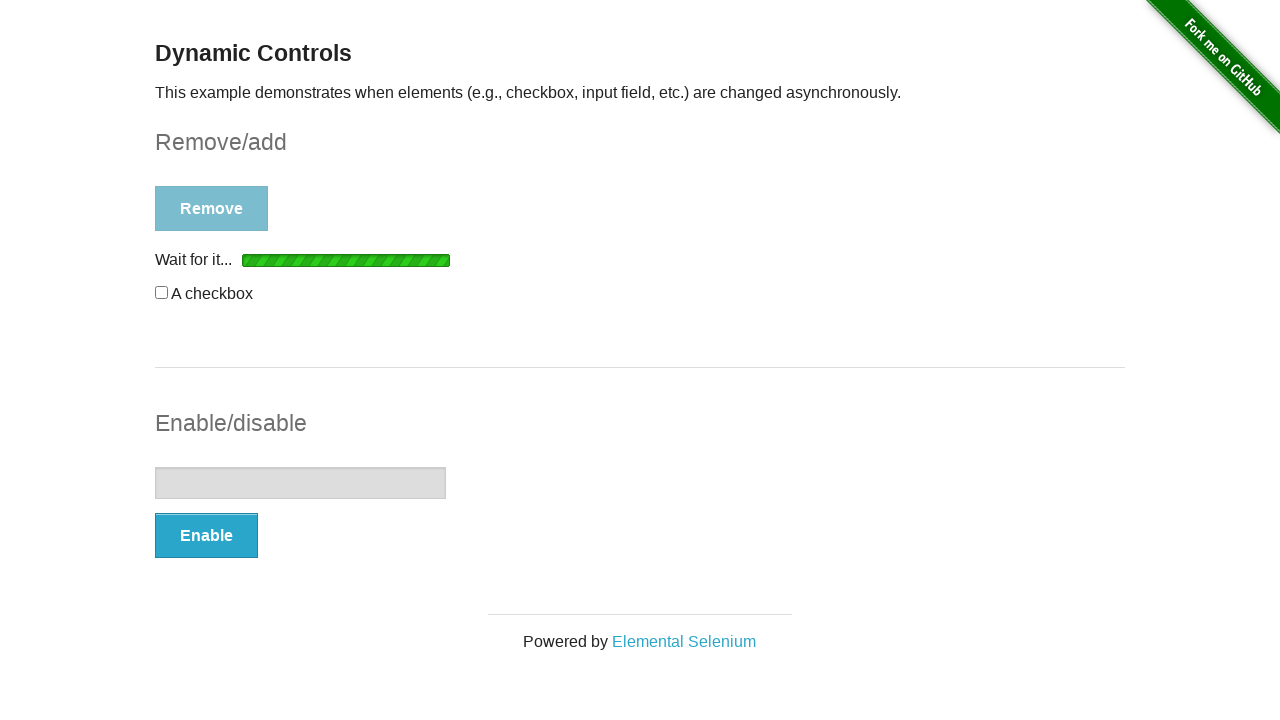

Verified message appeared after second removal
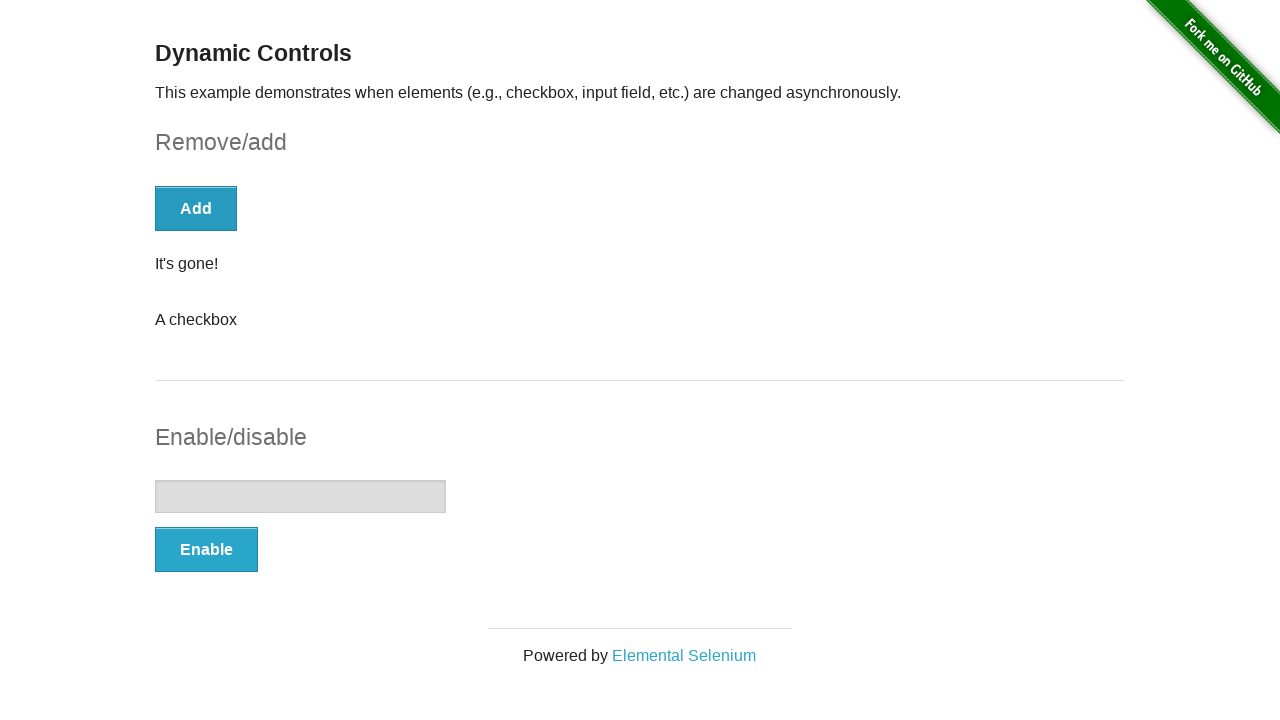

Clicked Enable button to activate text field at (206, 549) on xpath=(//button[@type='button'])[2]
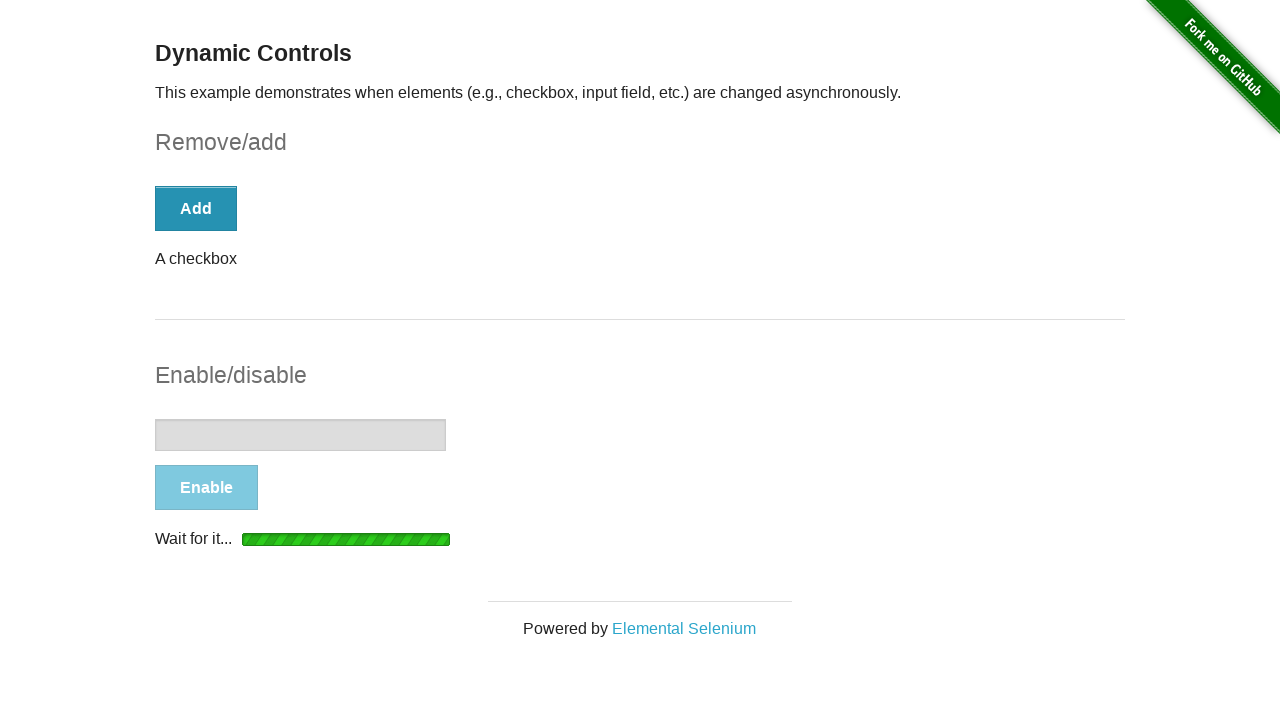

Verified text input field is enabled and visible
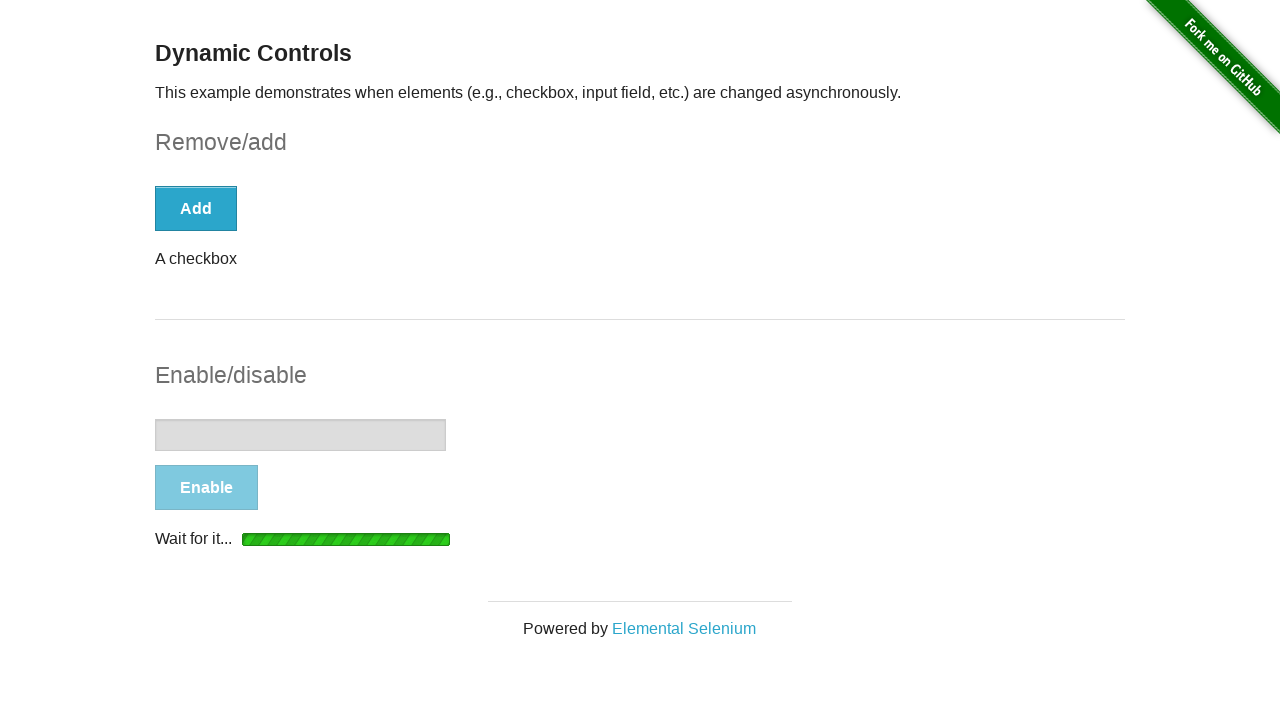

Entered 'Are you all right' into text field on xpath=//input[@type='text']
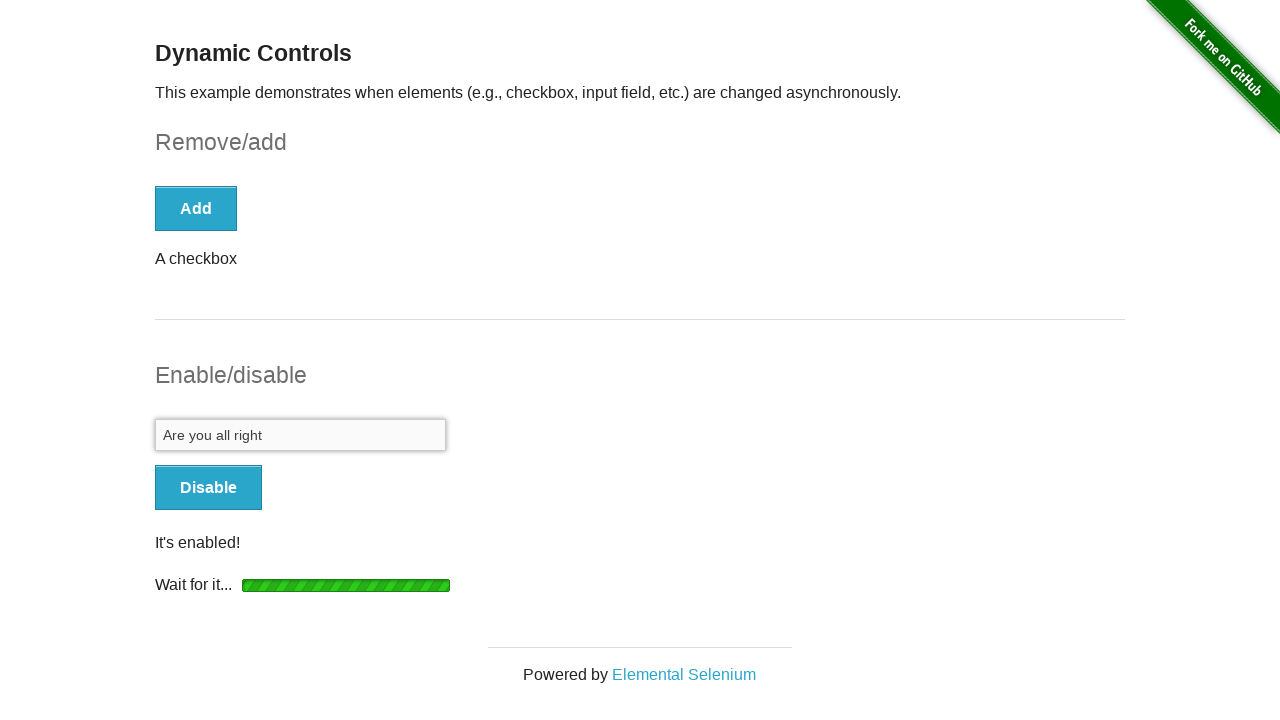

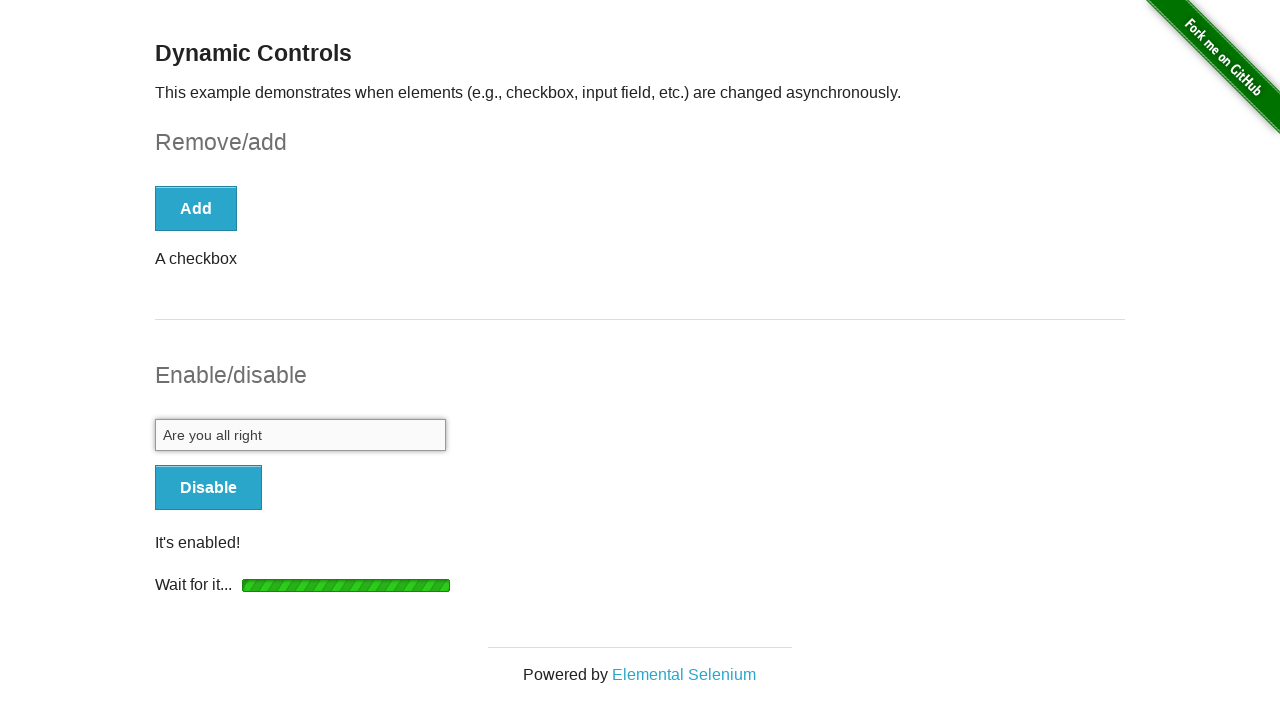